Tests checkbox functionality by selecting a checkbox and verifying it becomes checked

Starting URL: https://www.rahulshettyacademy.com/AutomationPractice/

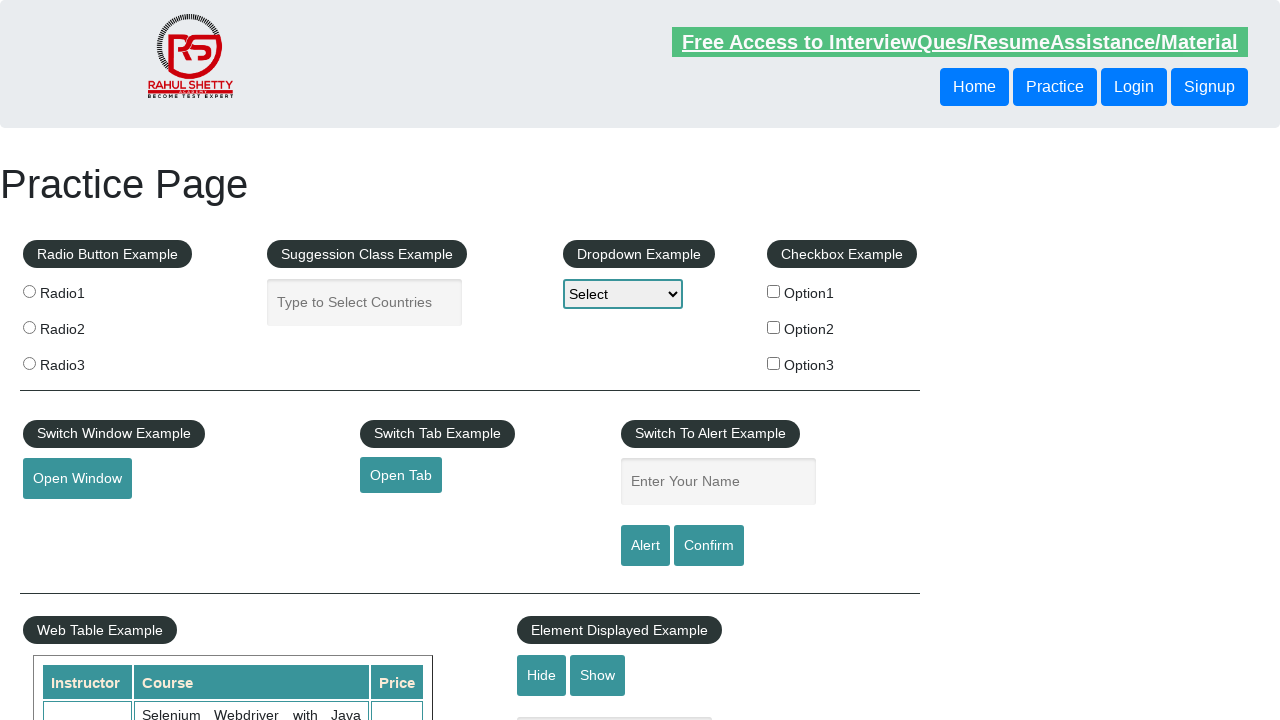

Checked the checkbox for Option 1 at (774, 291) on #checkBoxOption1
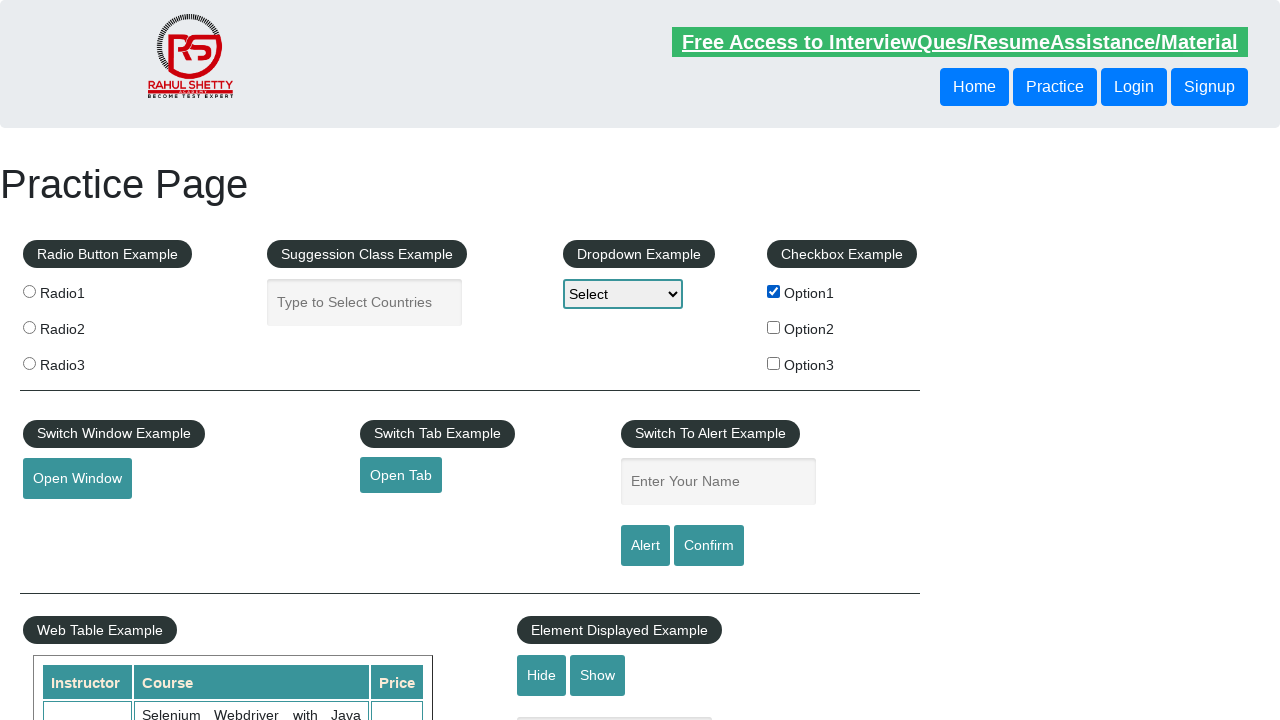

Verified that Option 1 checkbox is selected
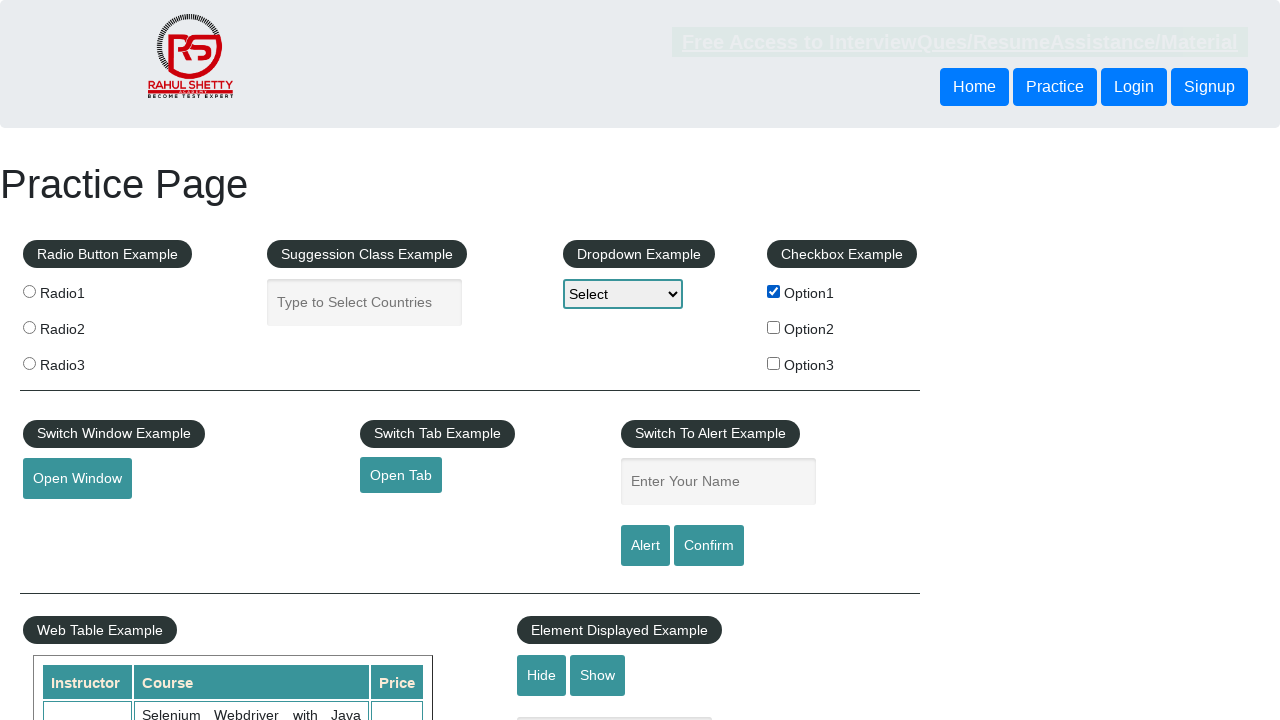

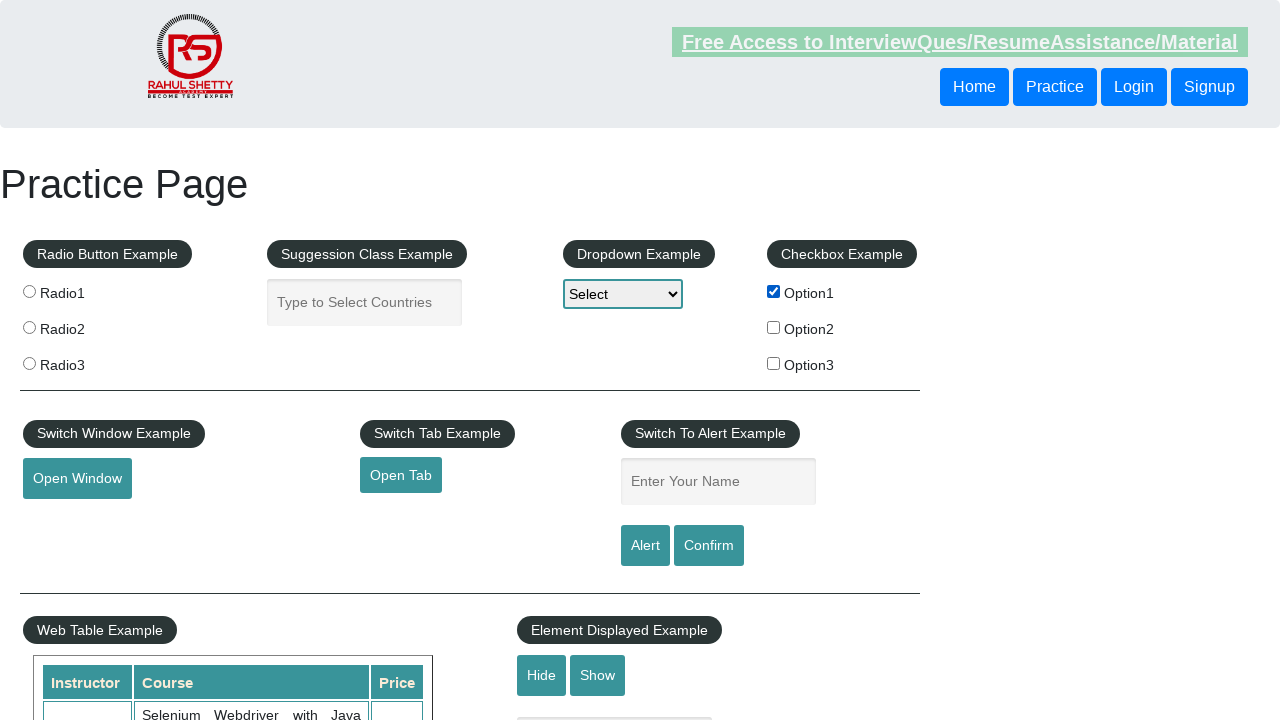